Tests dropdown selection functionality on a registration form by selecting year options from a DOB dropdown using different selection methods (by index, by value, and by visible text), and demonstrates validation of option existence before selection.

Starting URL: https://demo.automationtesting.in/Register.html

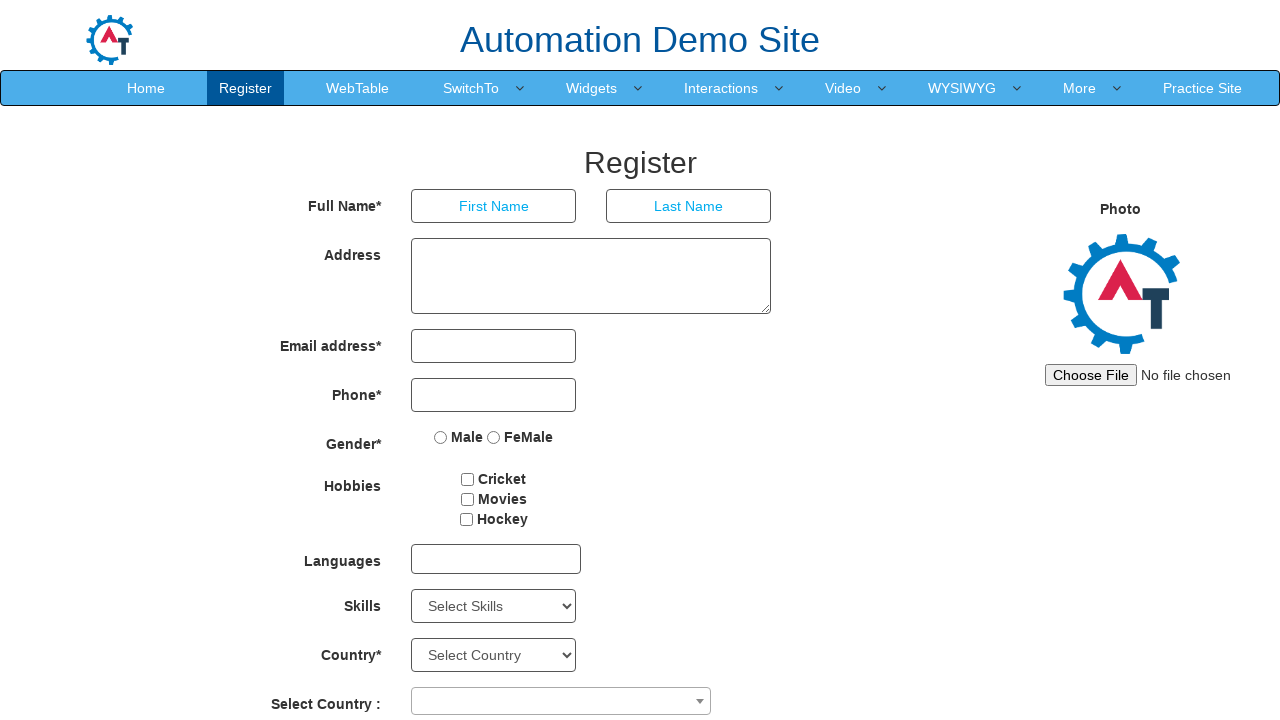

Selected year 1916 from DOB dropdown by index (1) on #yearbox
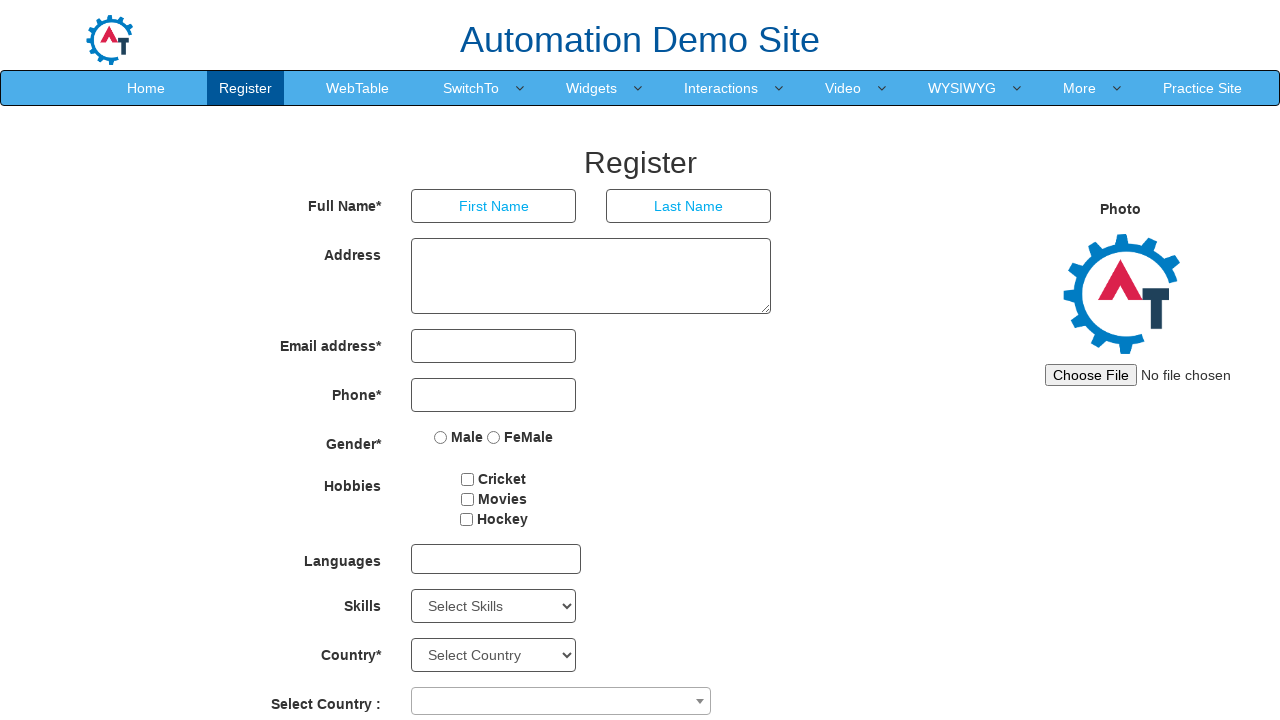

Selected year 1956 from DOB dropdown by value on #yearbox
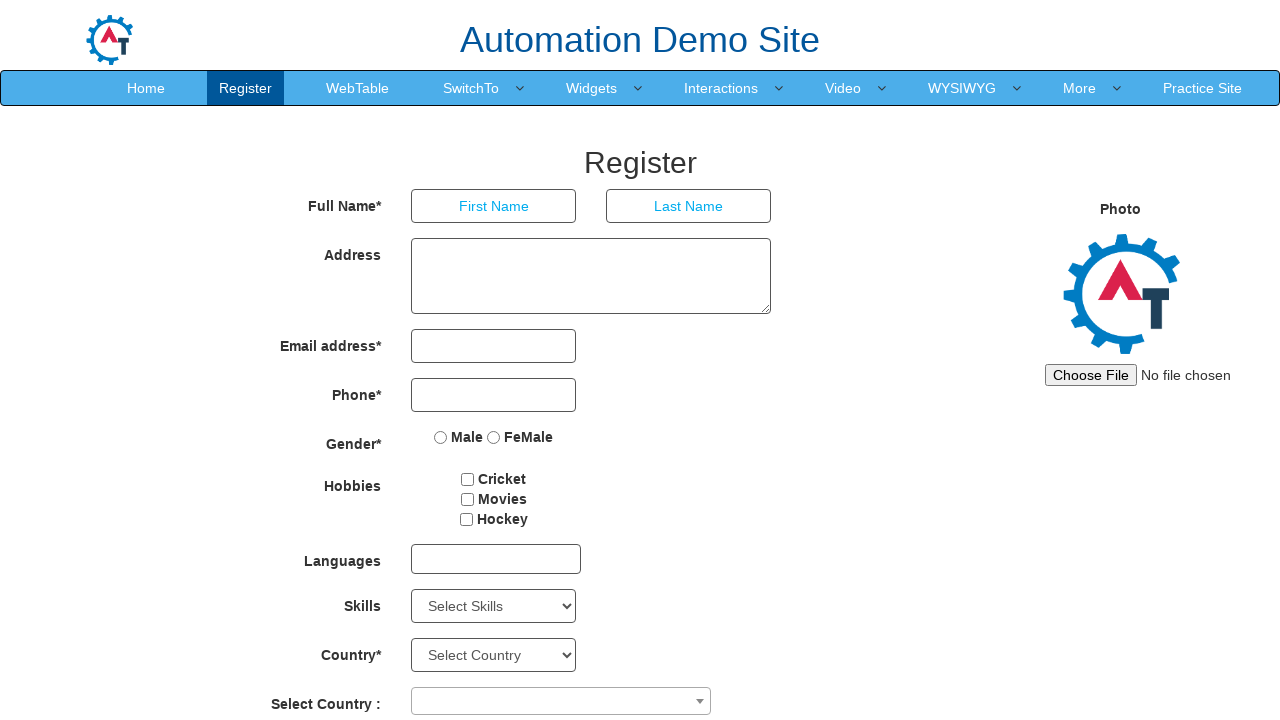

Selected year 2010 from DOB dropdown by visible text on #yearbox
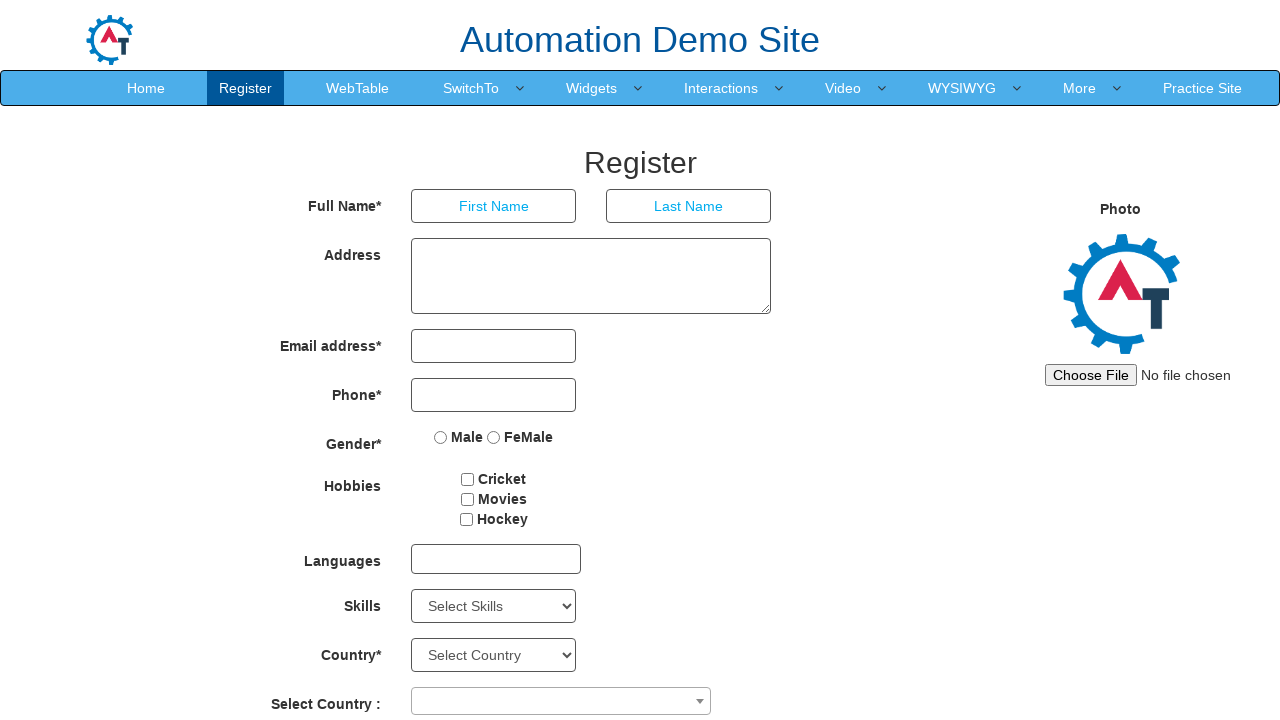

Selected year 2011 from DOB dropdown by visible text (option validation) on #yearbox
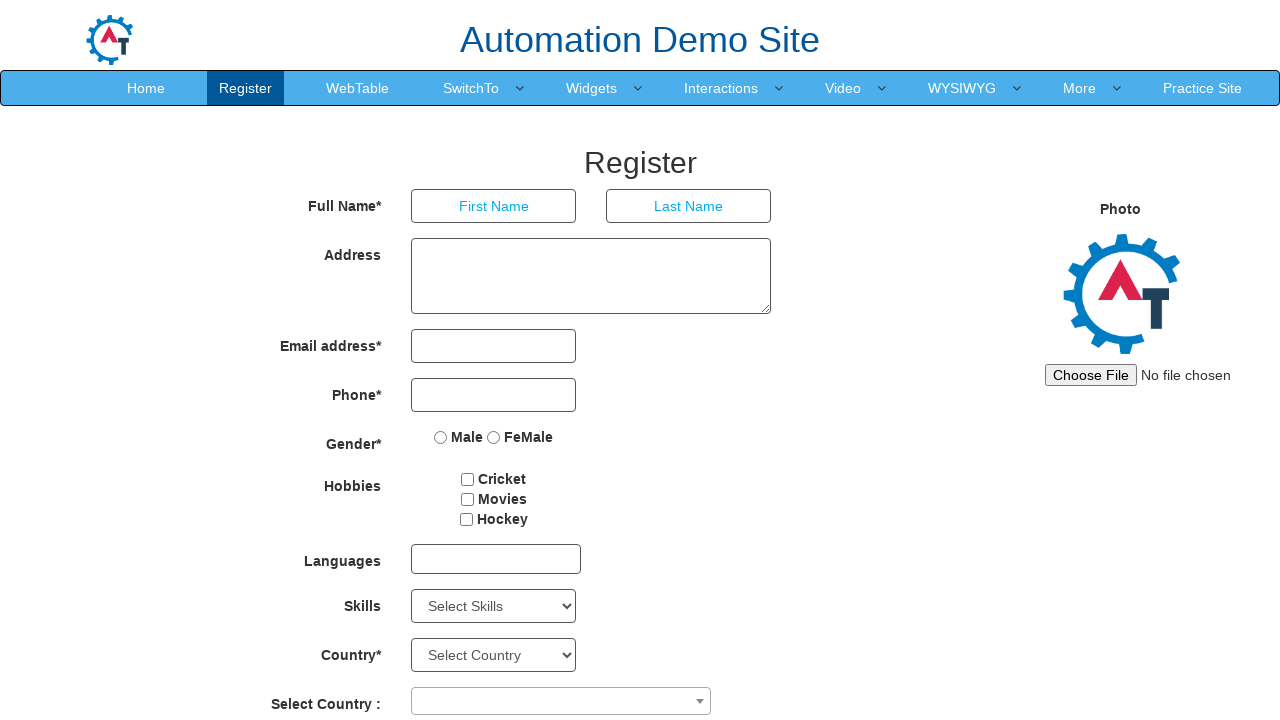

Verified DOB year dropdown is still accessible
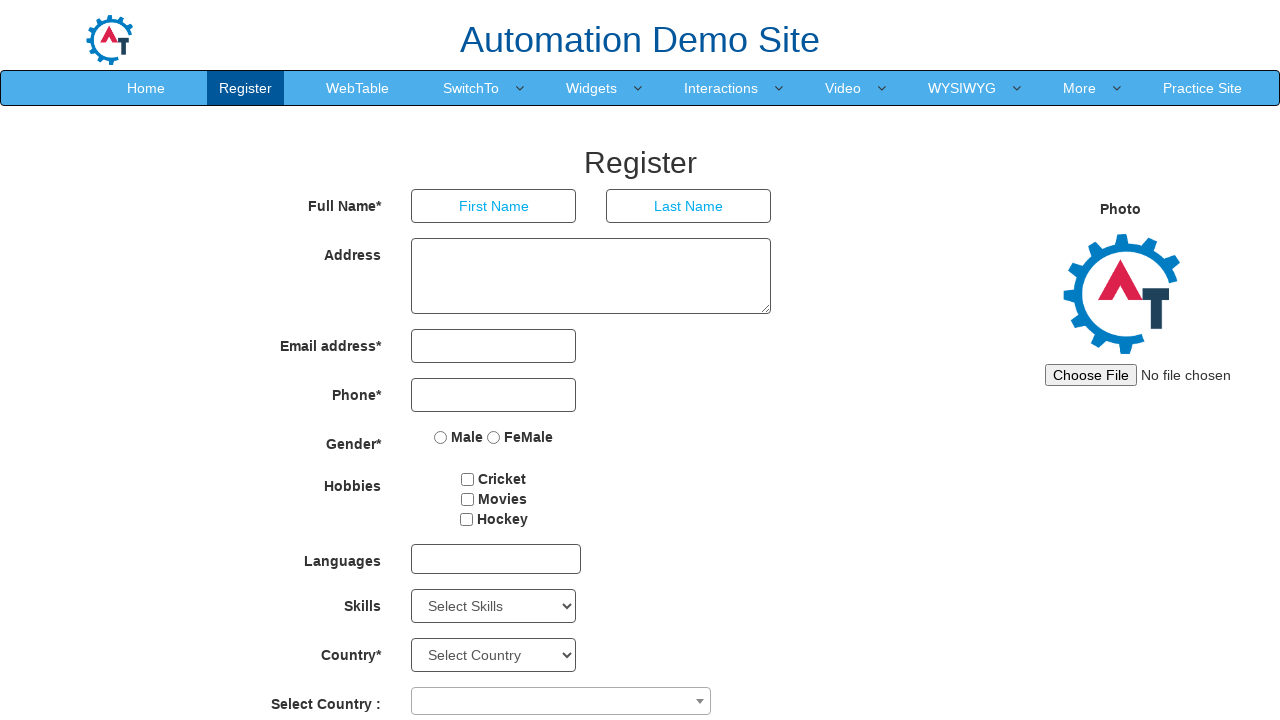

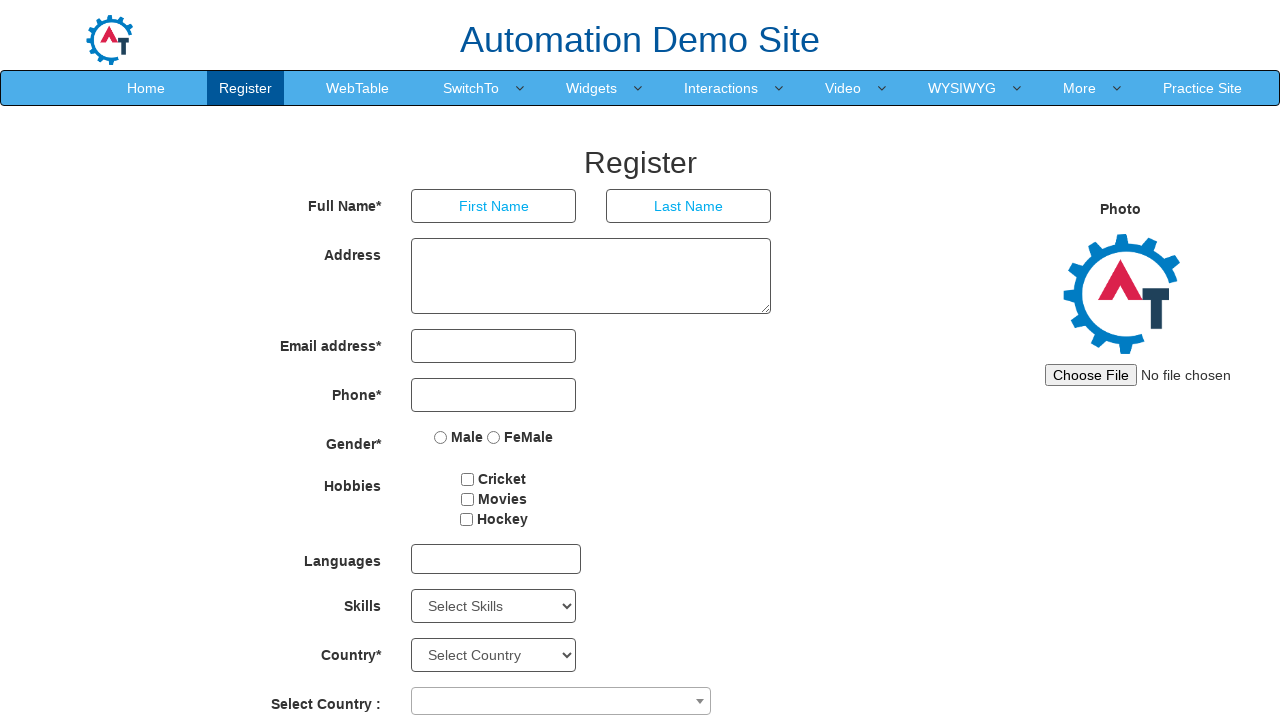